Verifies that the brand logo element is visible on the page

Starting URL: https://rahulshettyacademy.com/seleniumPractise/#/

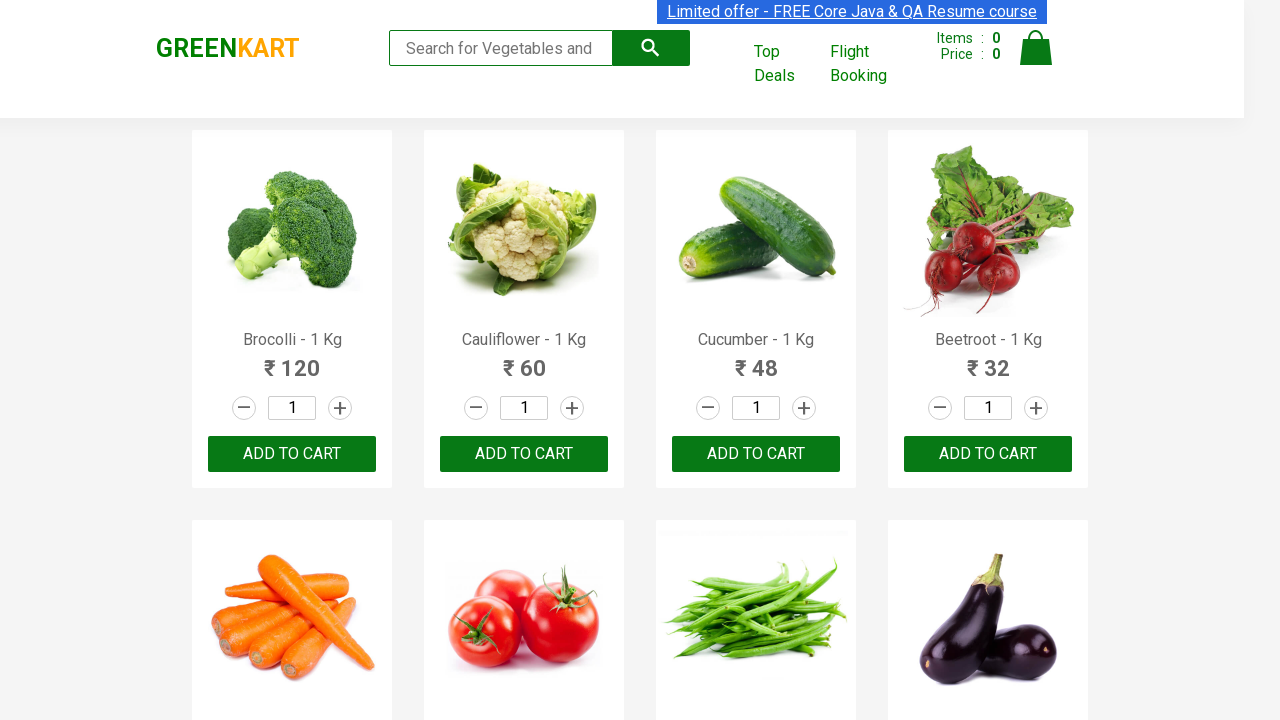

Brand logo element became visible on the page
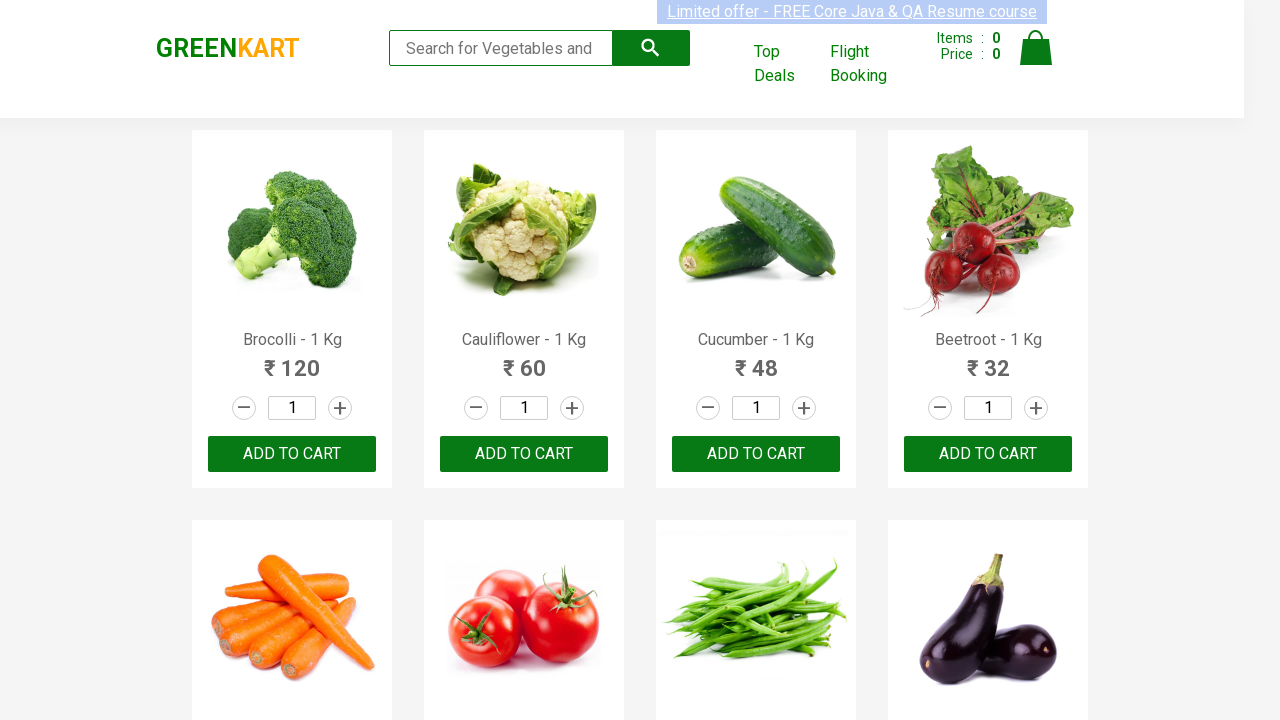

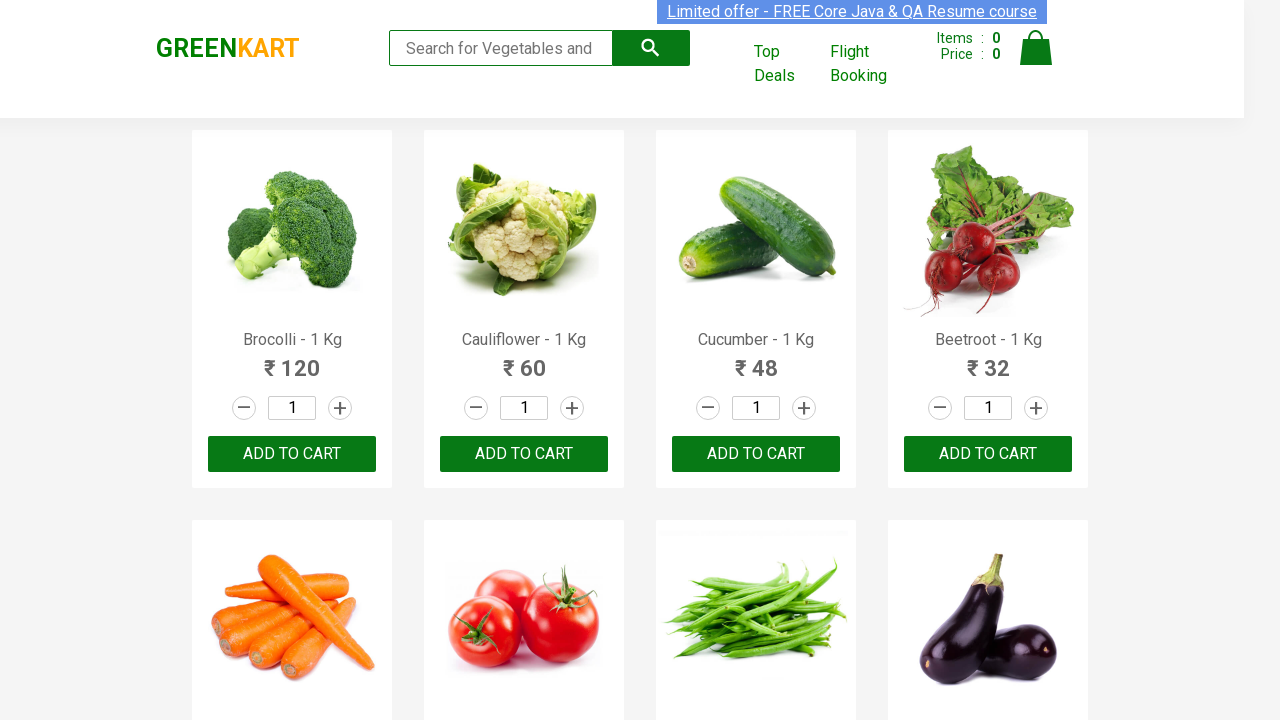